Tests the student registration form submission by filling in personal details (first name, last name, email, gender, mobile number) and verifying the confirmation modal displays the submitted information.

Starting URL: https://demoqa.com/automation-practice-form

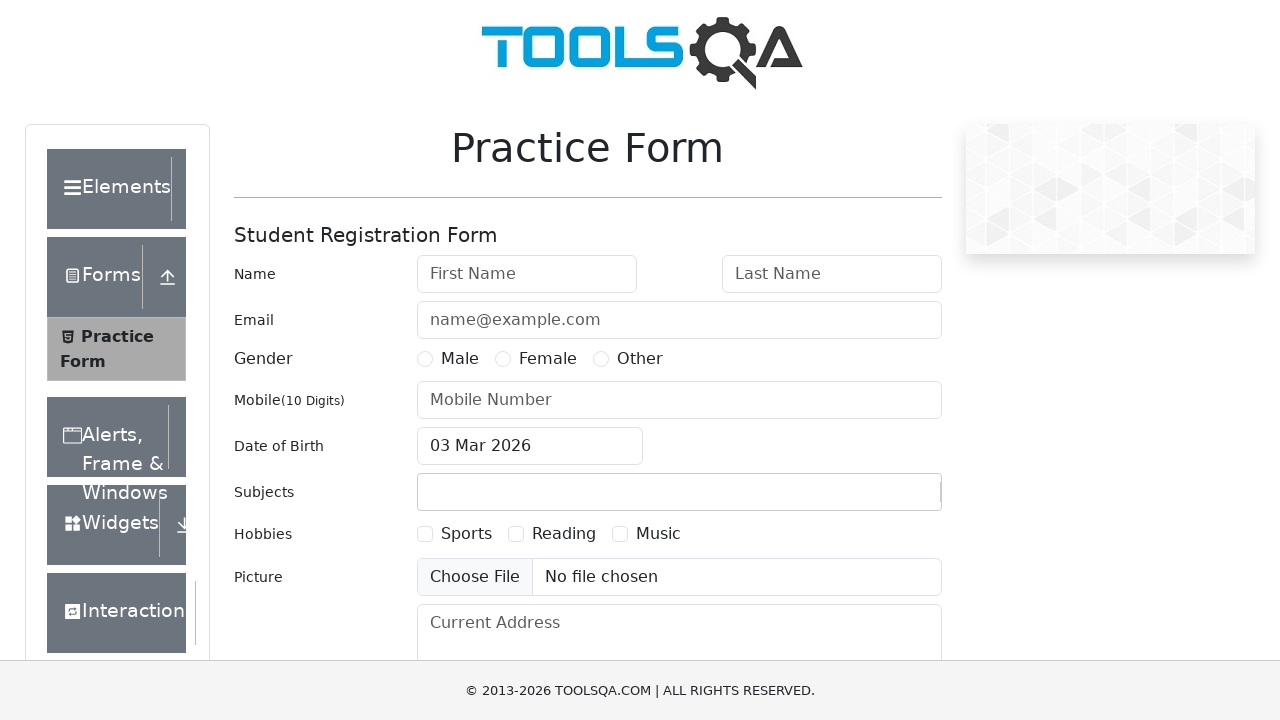

Filled first name field with 'Ayush' on #firstName
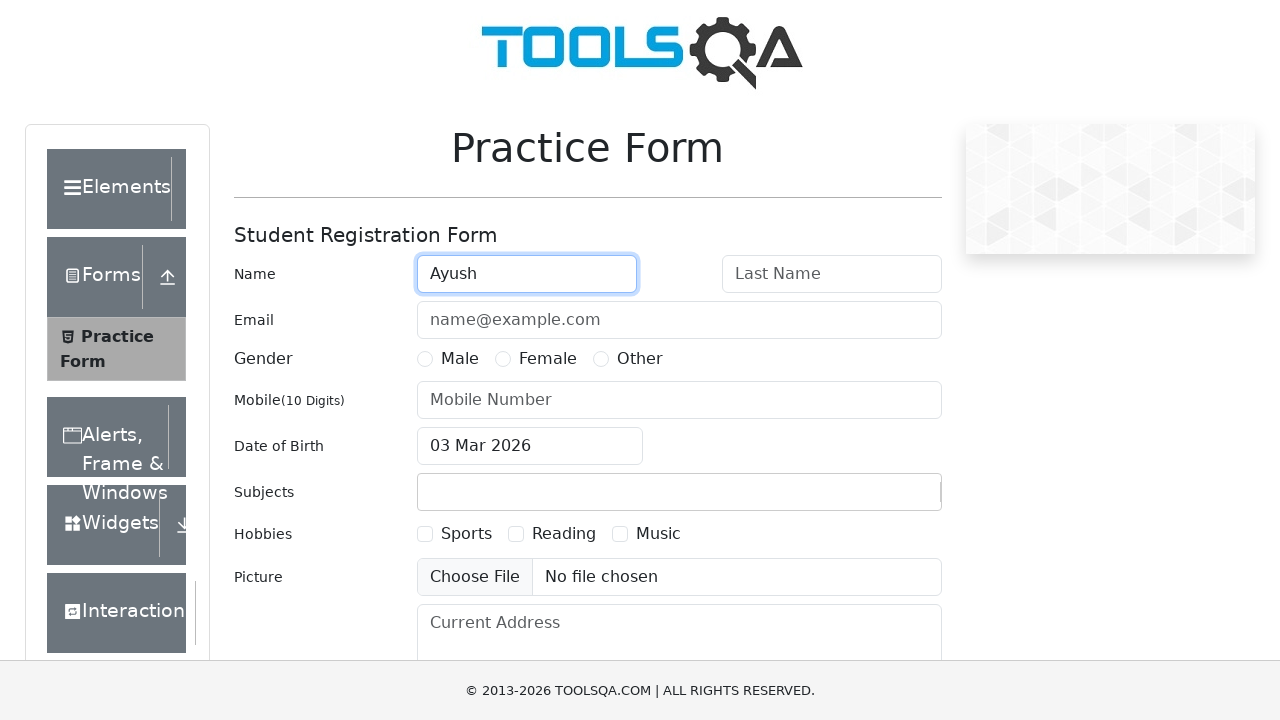

Filled last name field with 'Patel' on #lastName
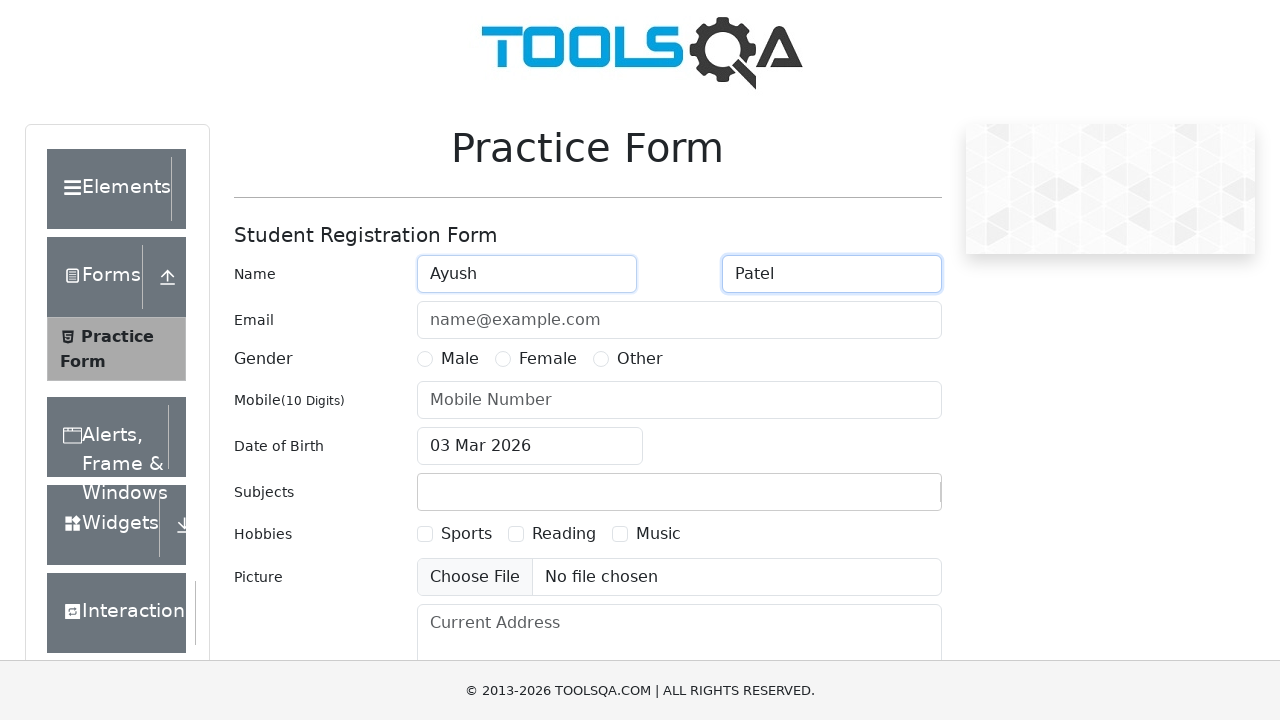

Filled email field with 'Ayushpatel@example.com' on #userEmail
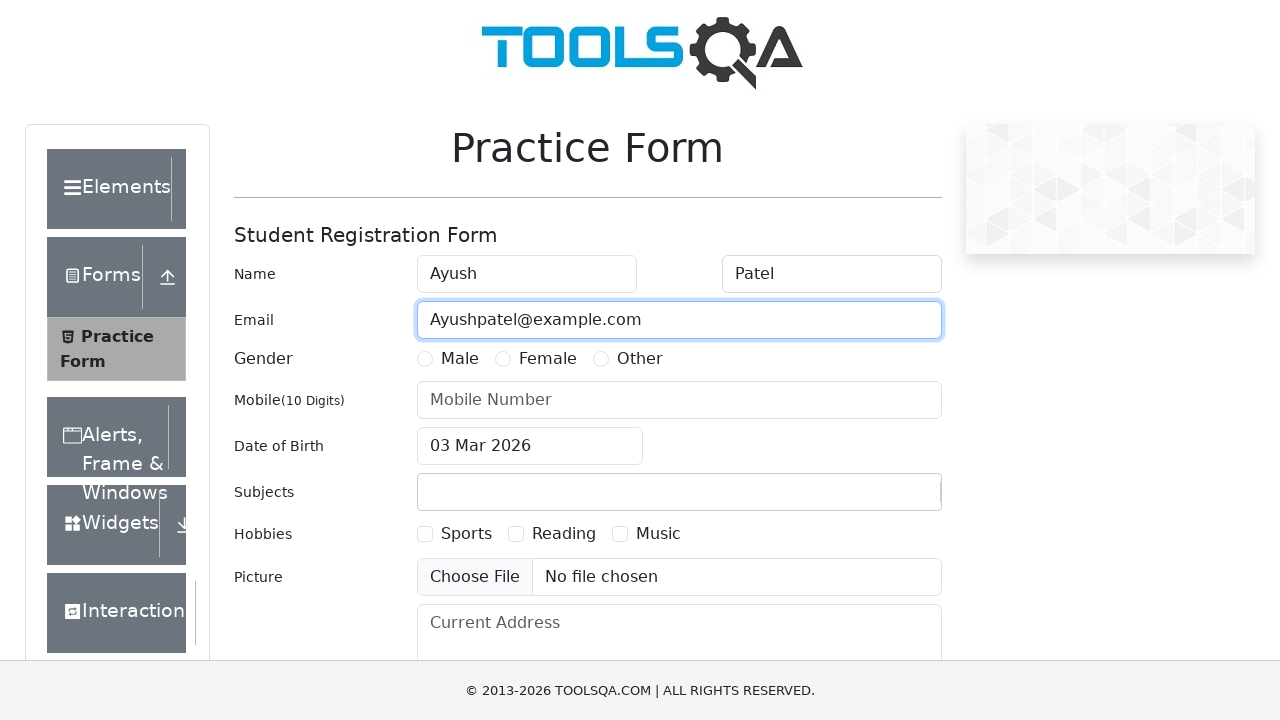

Selected Male gender option at (460, 359) on label:text('Male')
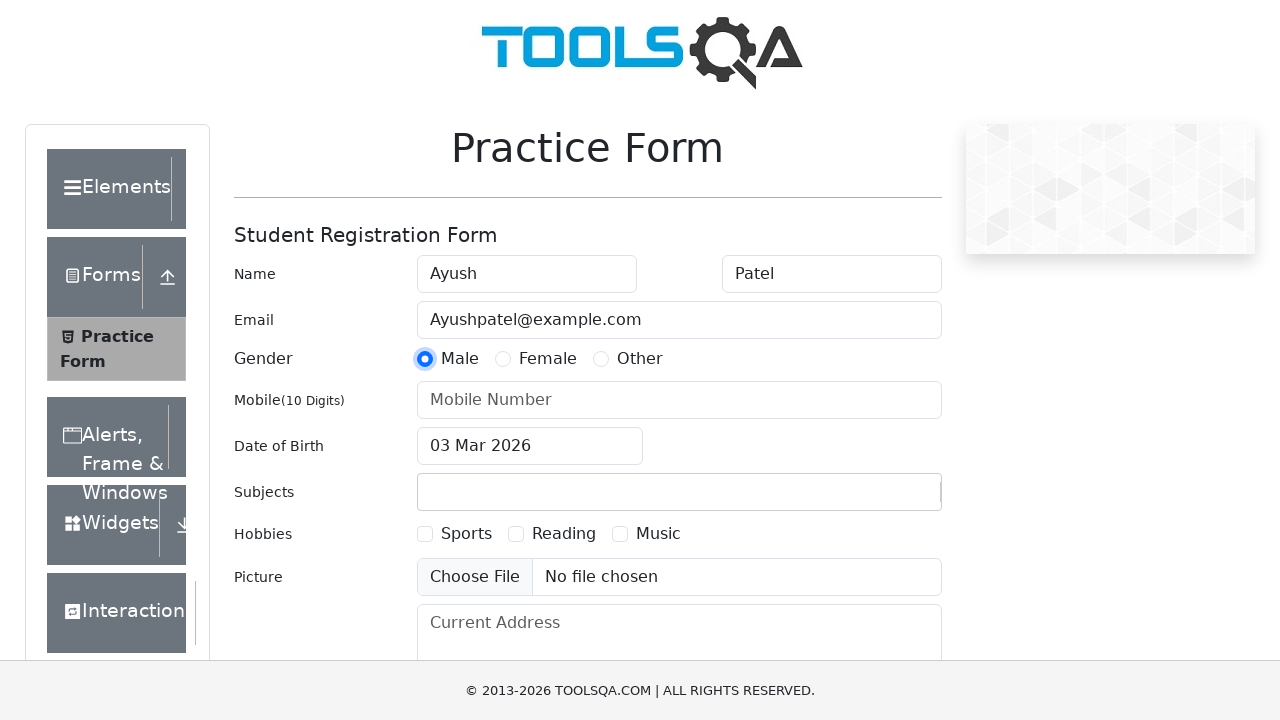

Filled mobile number field with '9876543210' on #userNumber
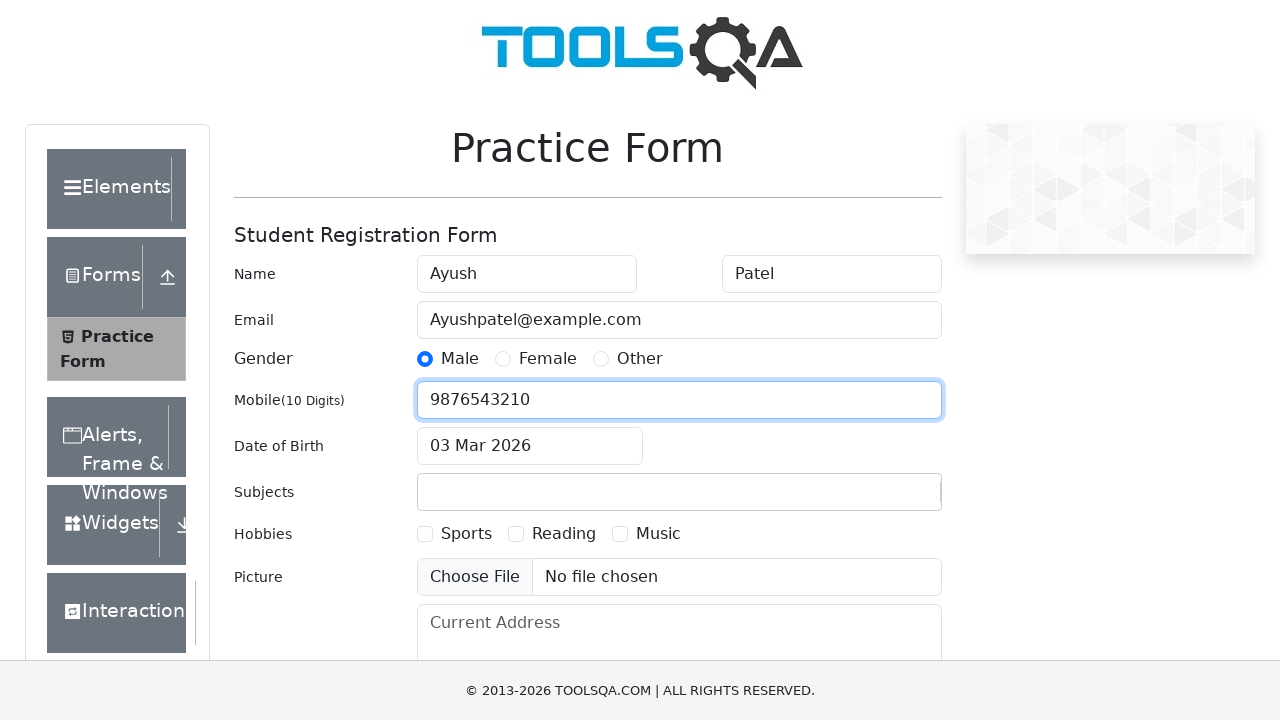

Clicked submit button to submit the form at (885, 499) on #submit
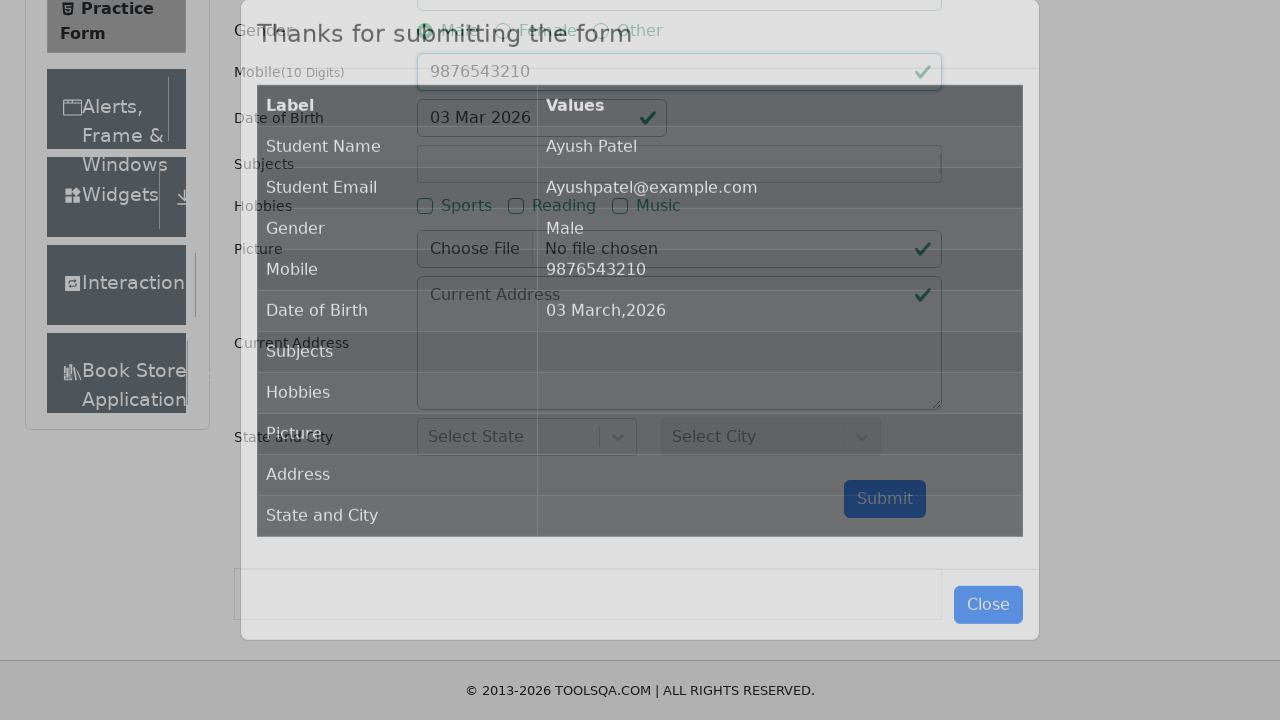

Confirmation modal loaded
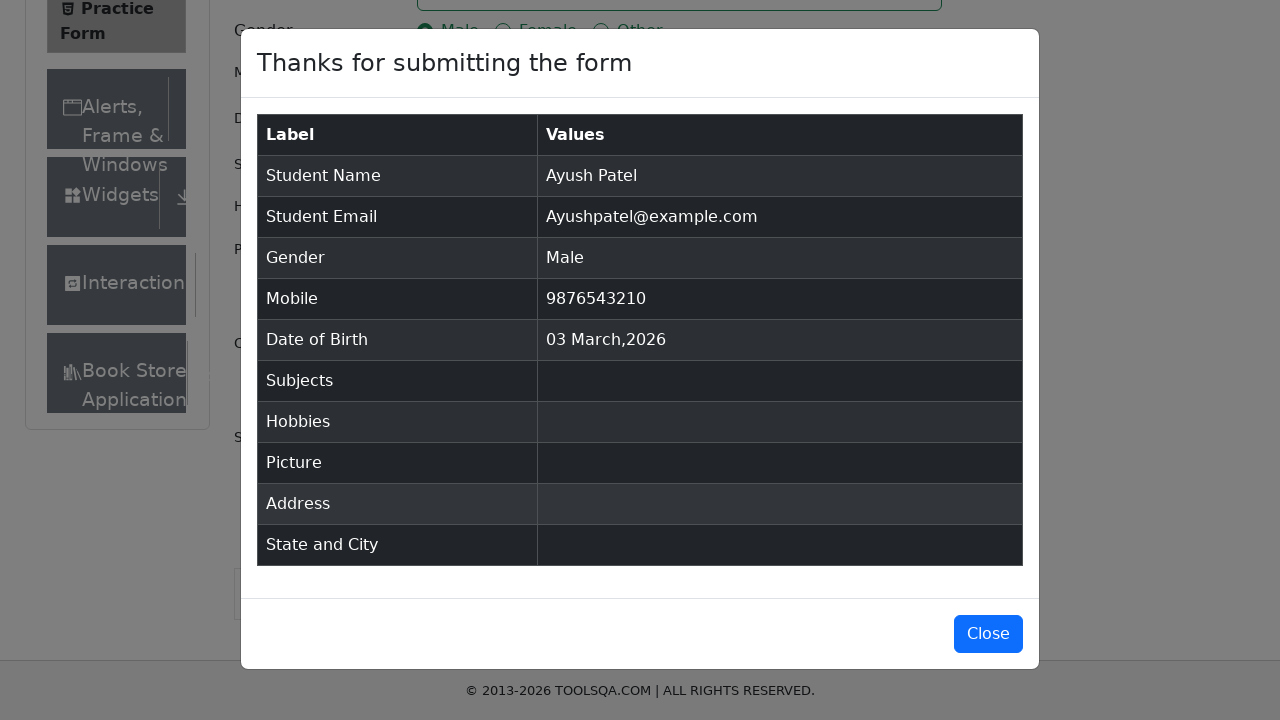

Retrieved modal content text
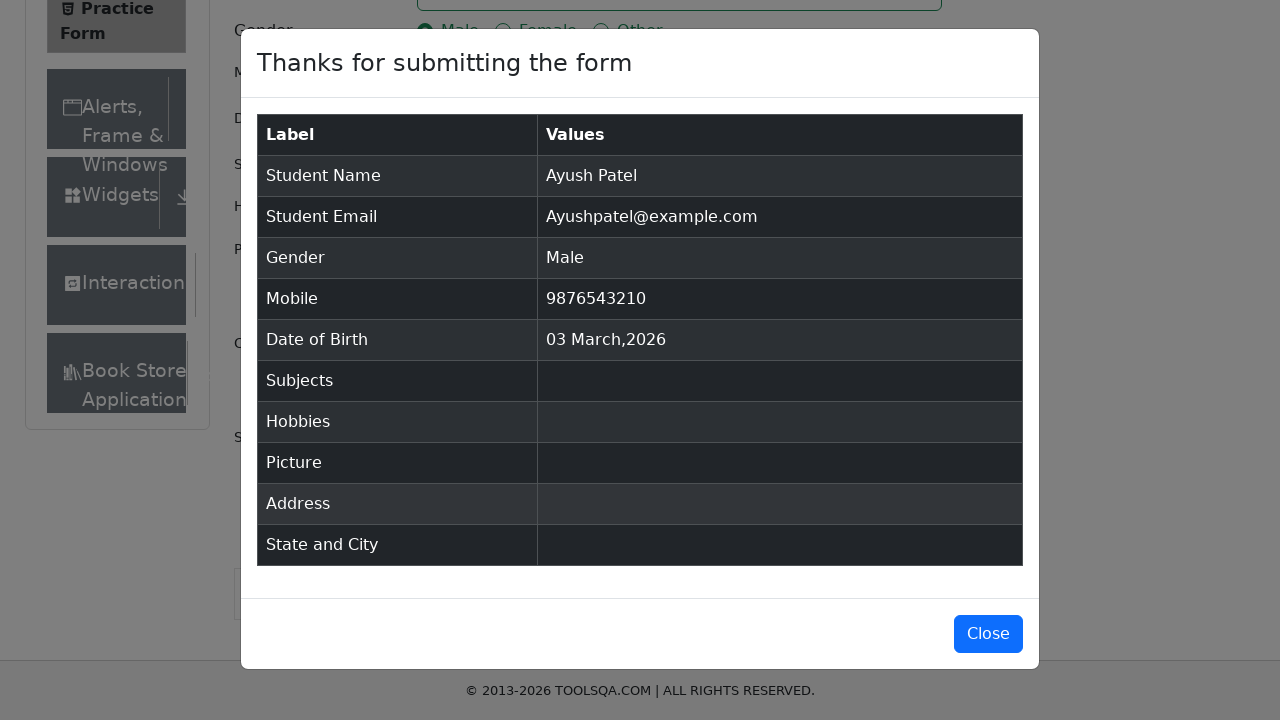

Verified that 'Ayush' is present in modal confirmation
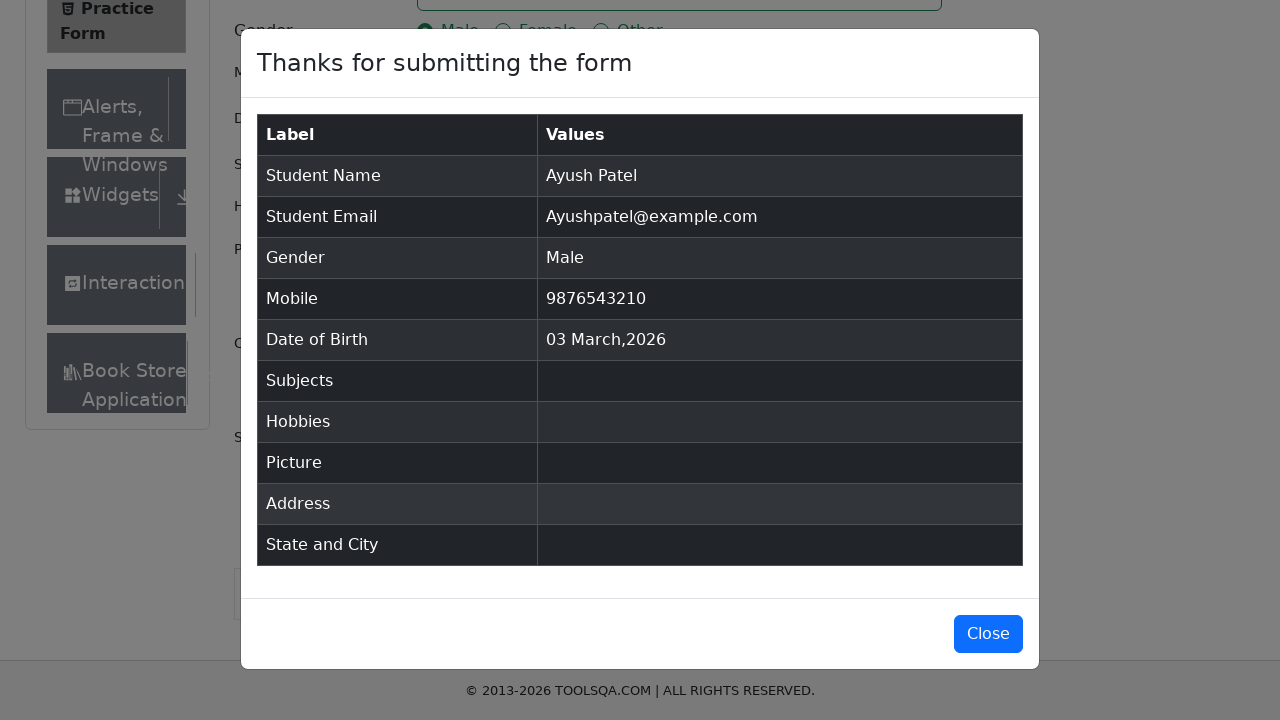

Verified that 'Ayushpatel@example.com' is present in modal confirmation
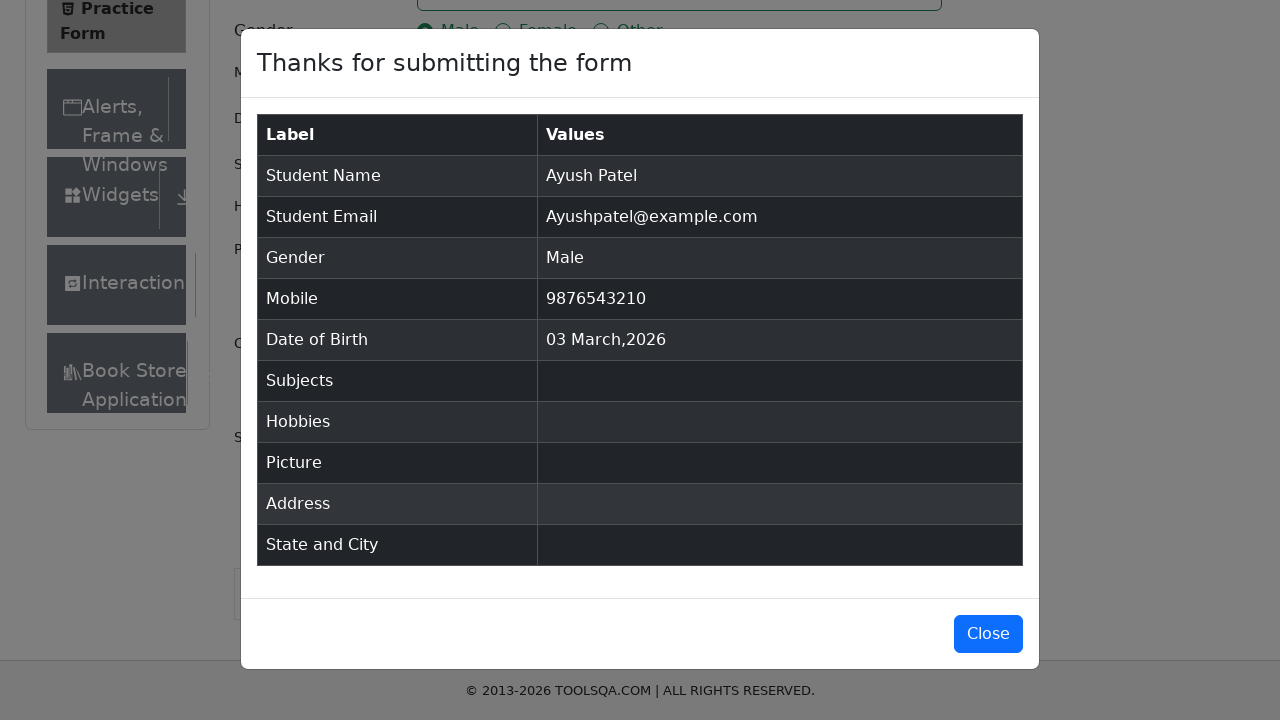

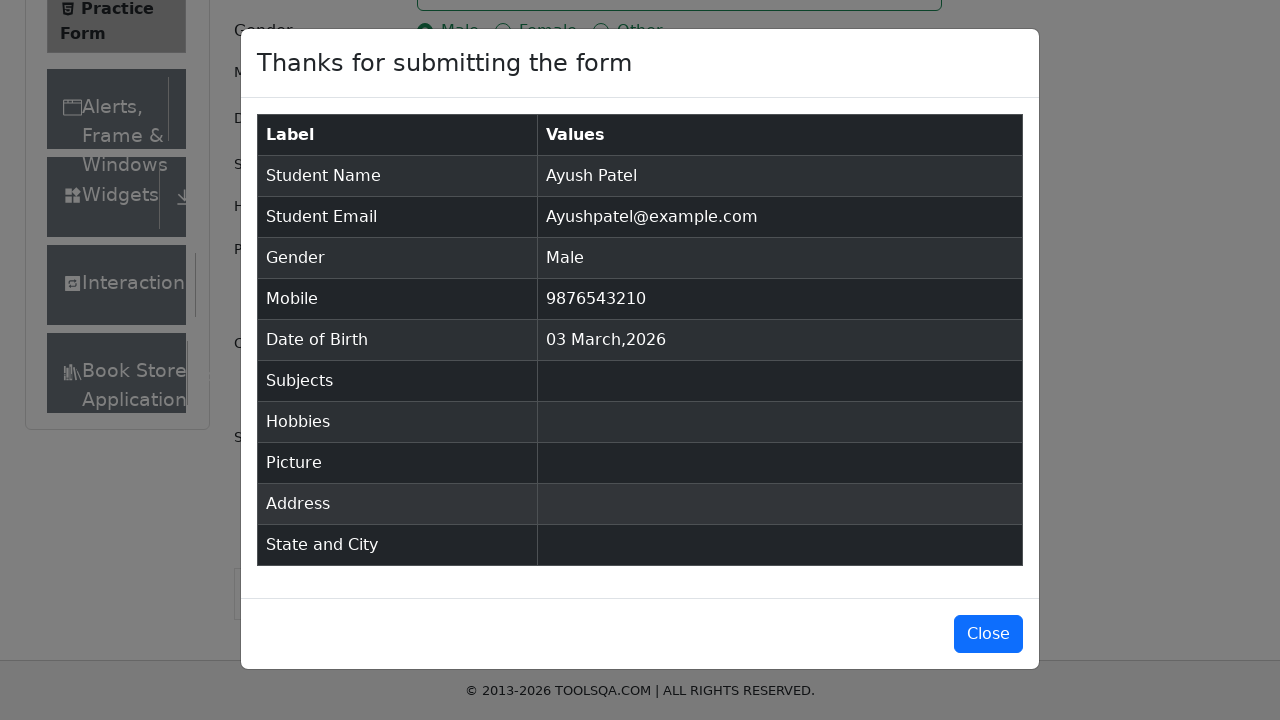